Tests that entering a password with less than 6 characters displays appropriate validation error messages.

Starting URL: https://alada.vn/tai-khoan/dang-ky.html

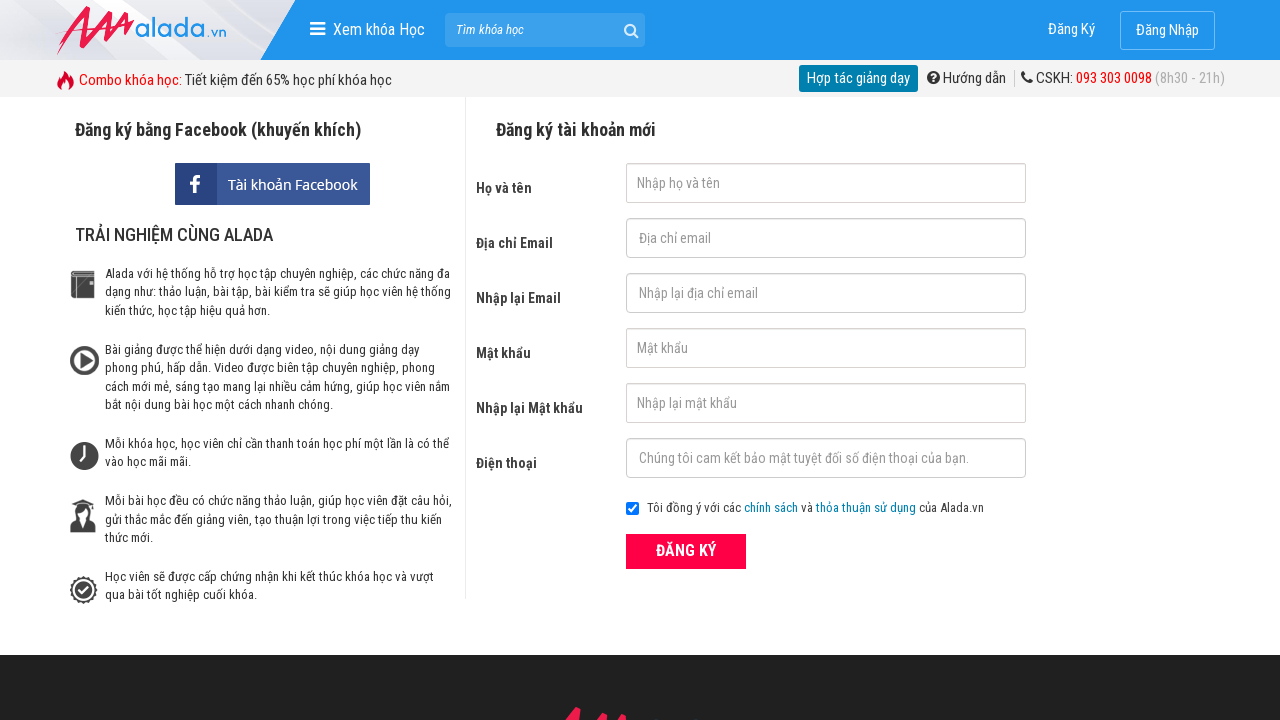

Filled first name field with 'John Wick' on #txtFirstname
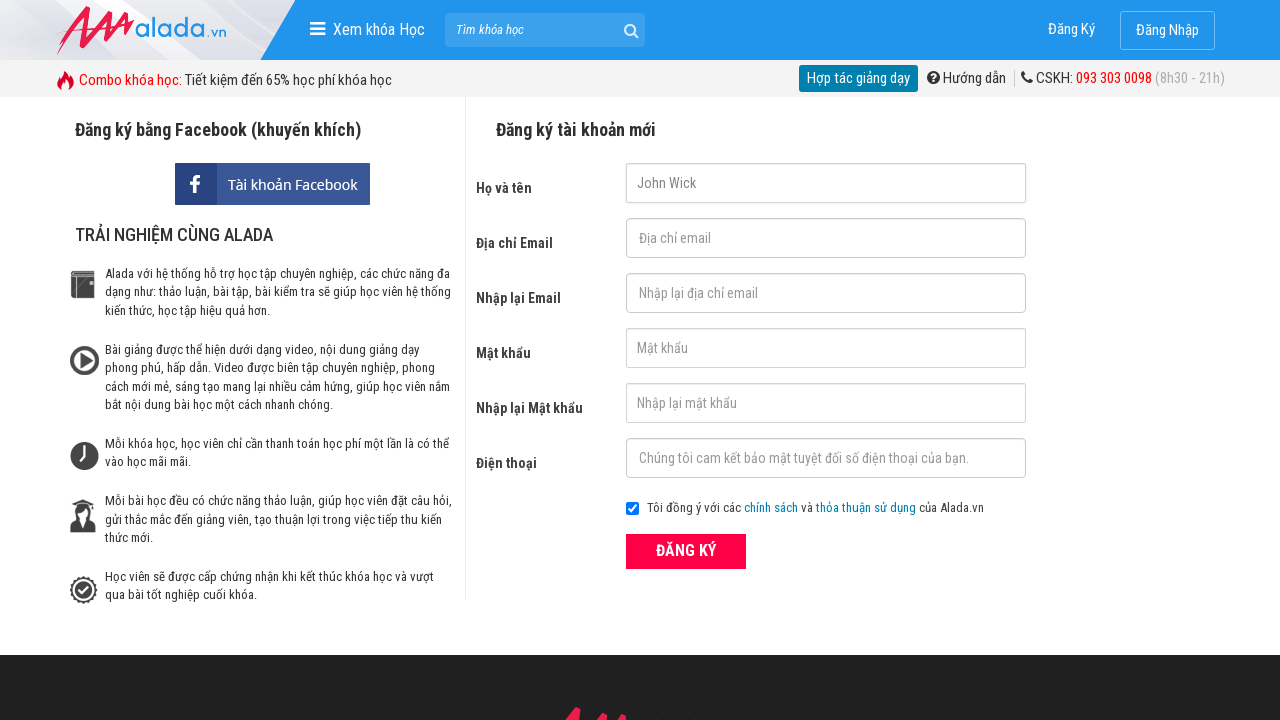

Filled email field with 'automation@gmail.net' on #txtEmail
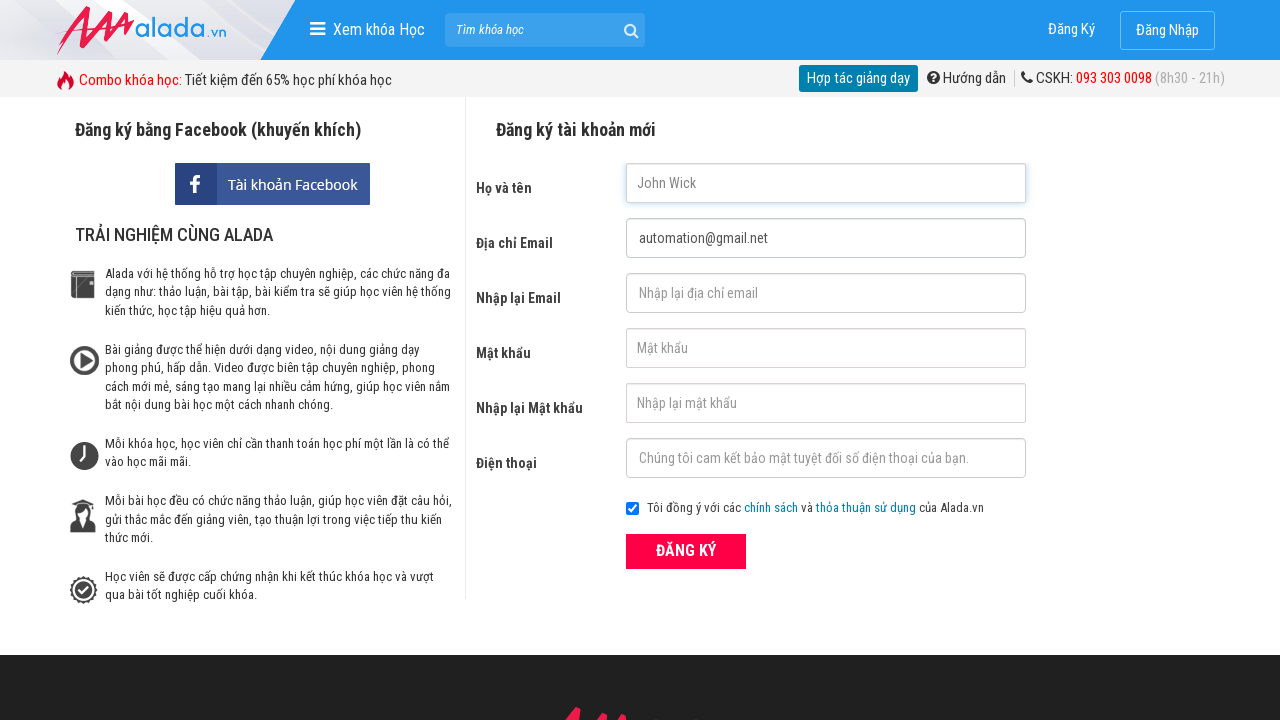

Filled confirm email field with 'automation@gmail.net' on #txtCEmail
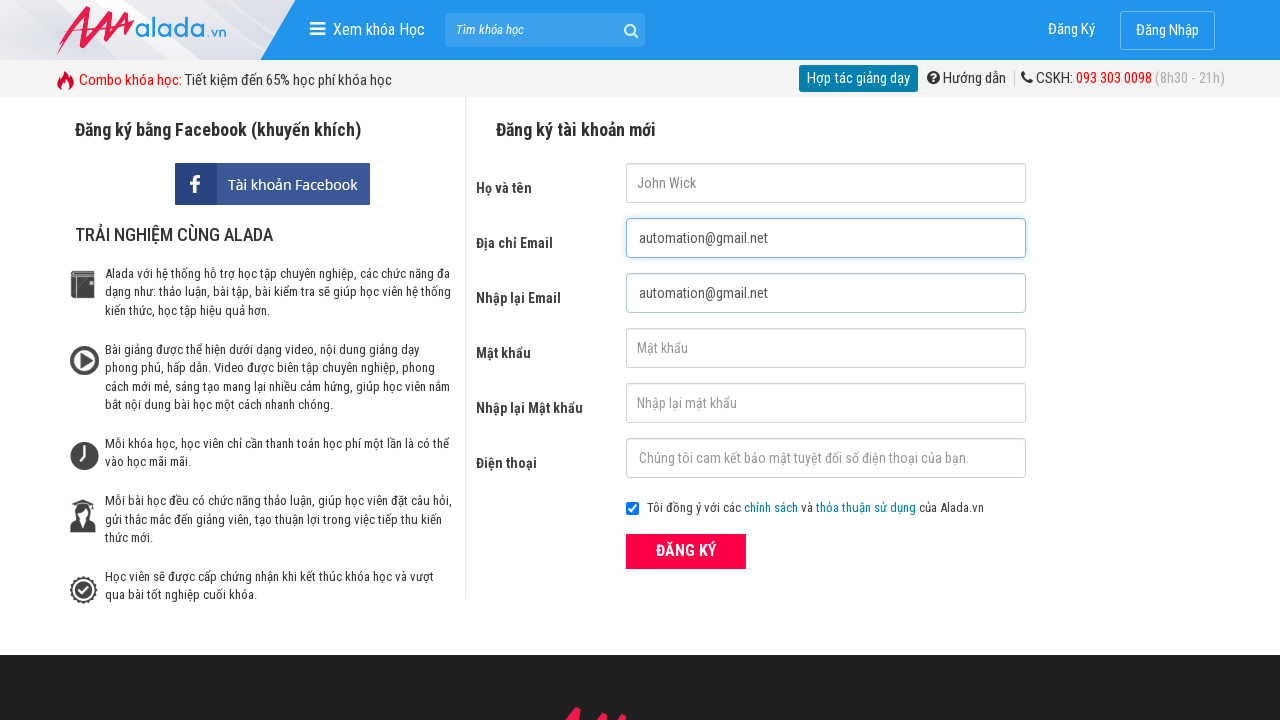

Filled password field with '123' (less than 6 characters) on #txtPassword
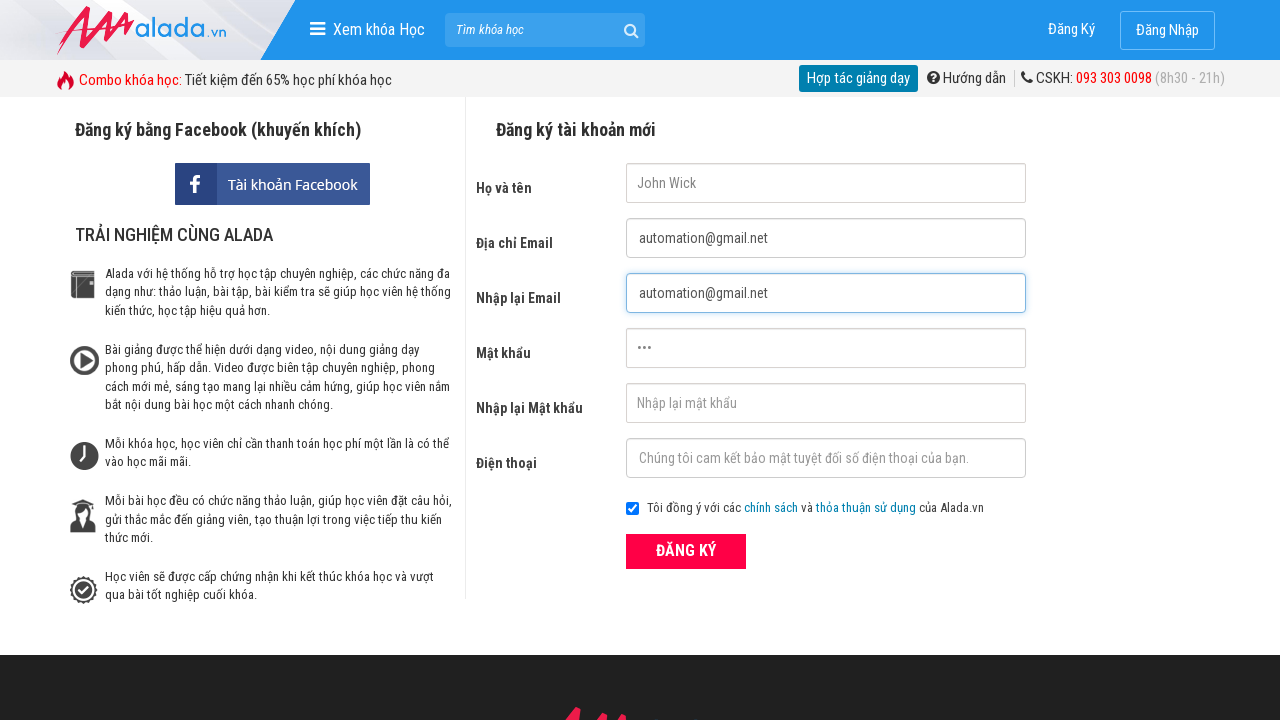

Filled confirm password field with '123' (less than 6 characters) on #txtCPassword
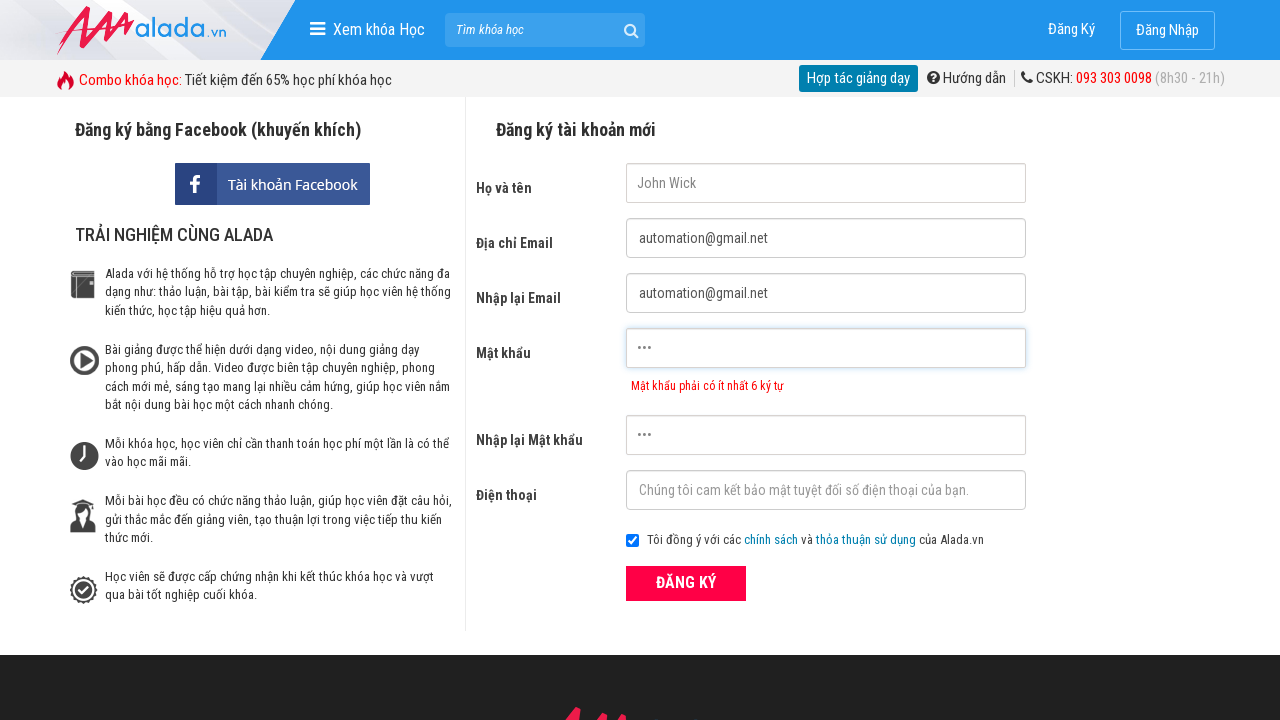

Filled phone field with '0987666555' on #txtPhone
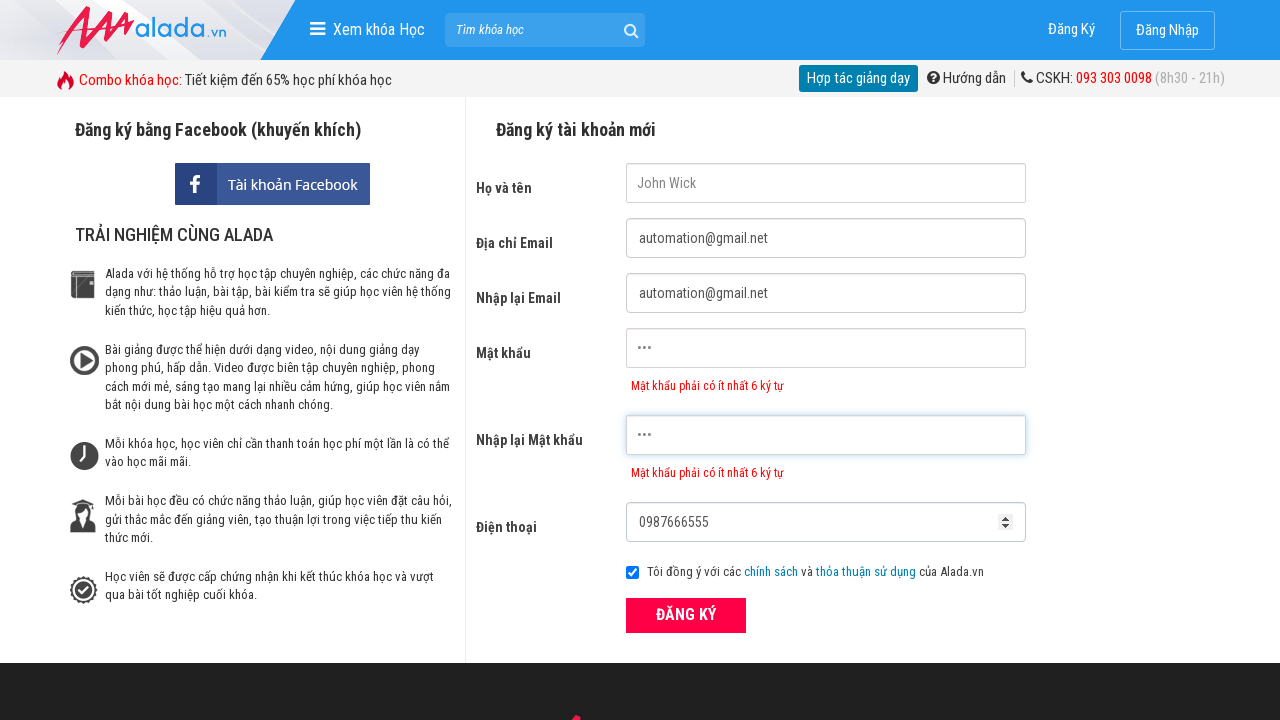

Clicked register button to submit form at (686, 615) on xpath=//form[@id='frmLogin']//button
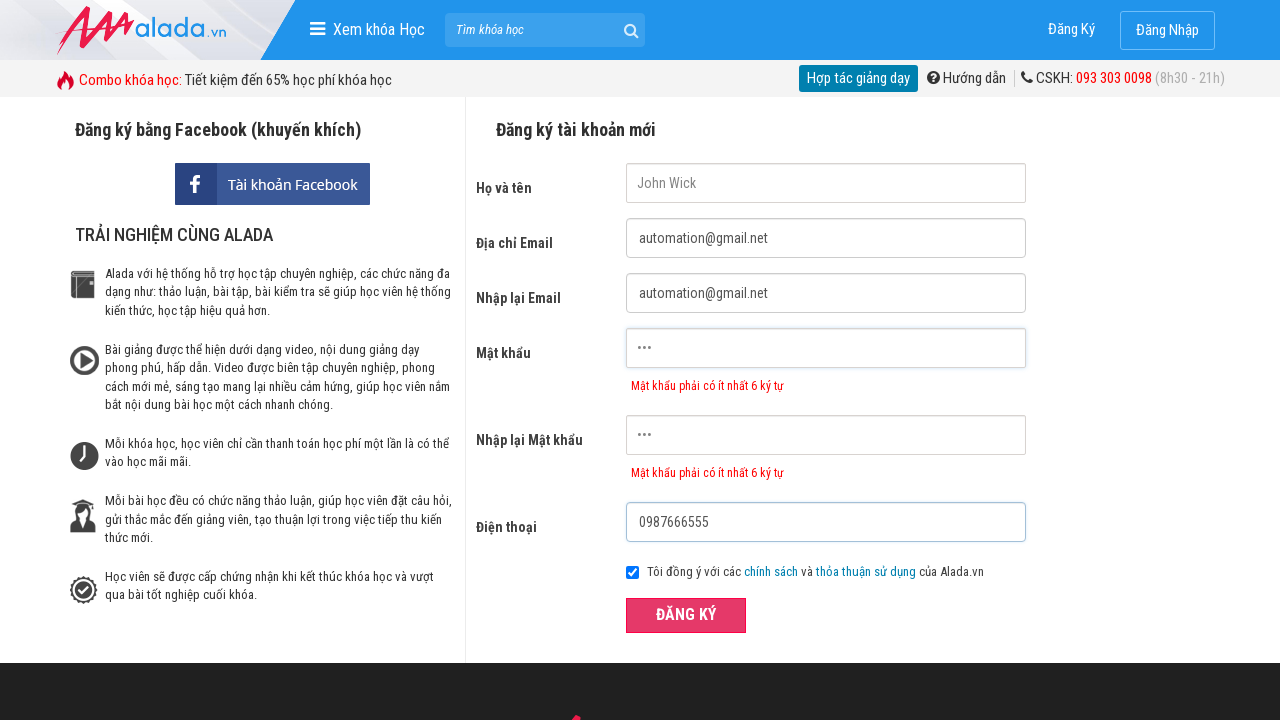

Password error message appeared
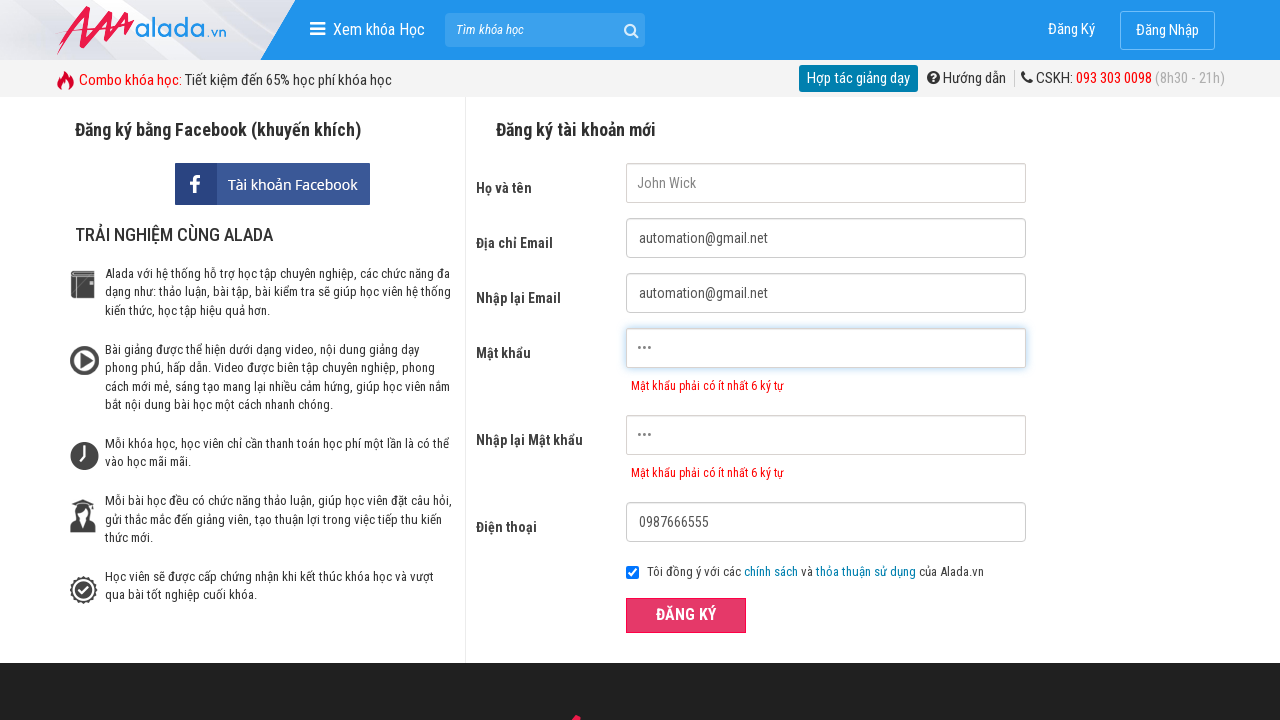

Verified password error message: 'Mật khẩu phải có ít nhất 6 ký tự'
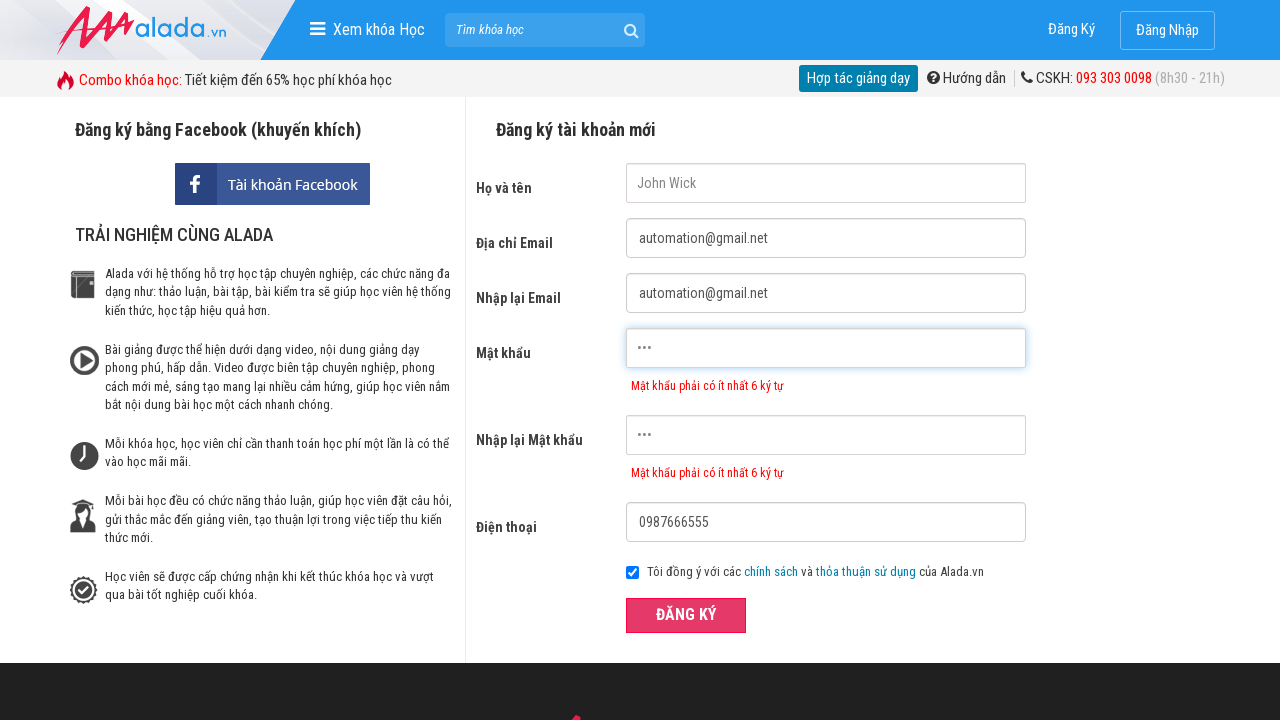

Verified confirm password error message: 'Mật khẩu phải có ít nhất 6 ký tự'
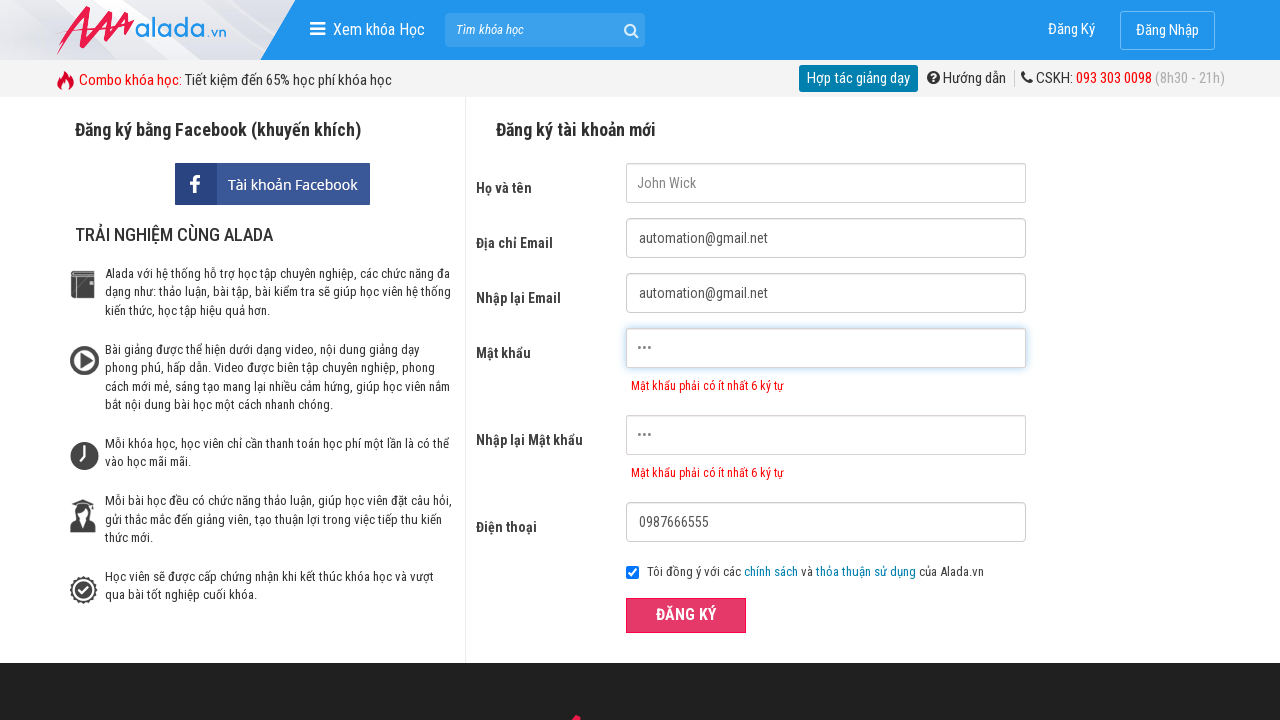

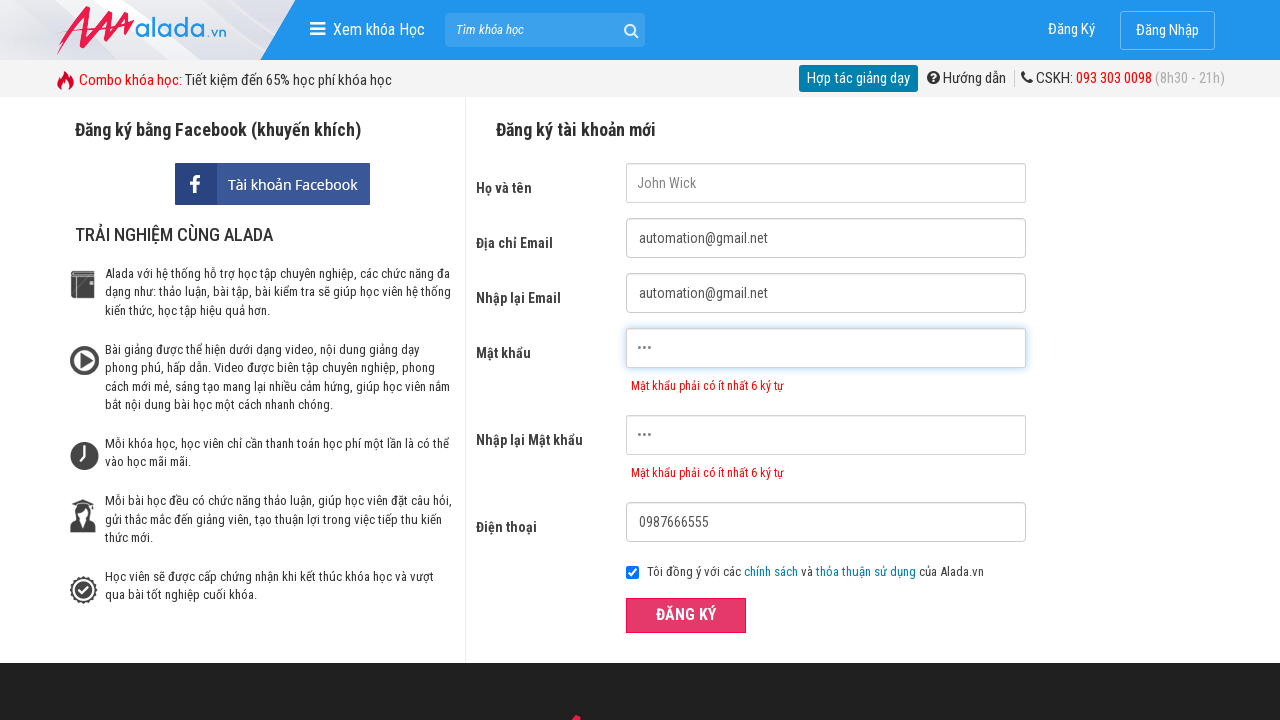